Tests iframe handling by navigating to the Frames page, switching between single and multiple frames, and entering text into input fields within those frames

Starting URL: http://demo.automationtesting.in/Register.html

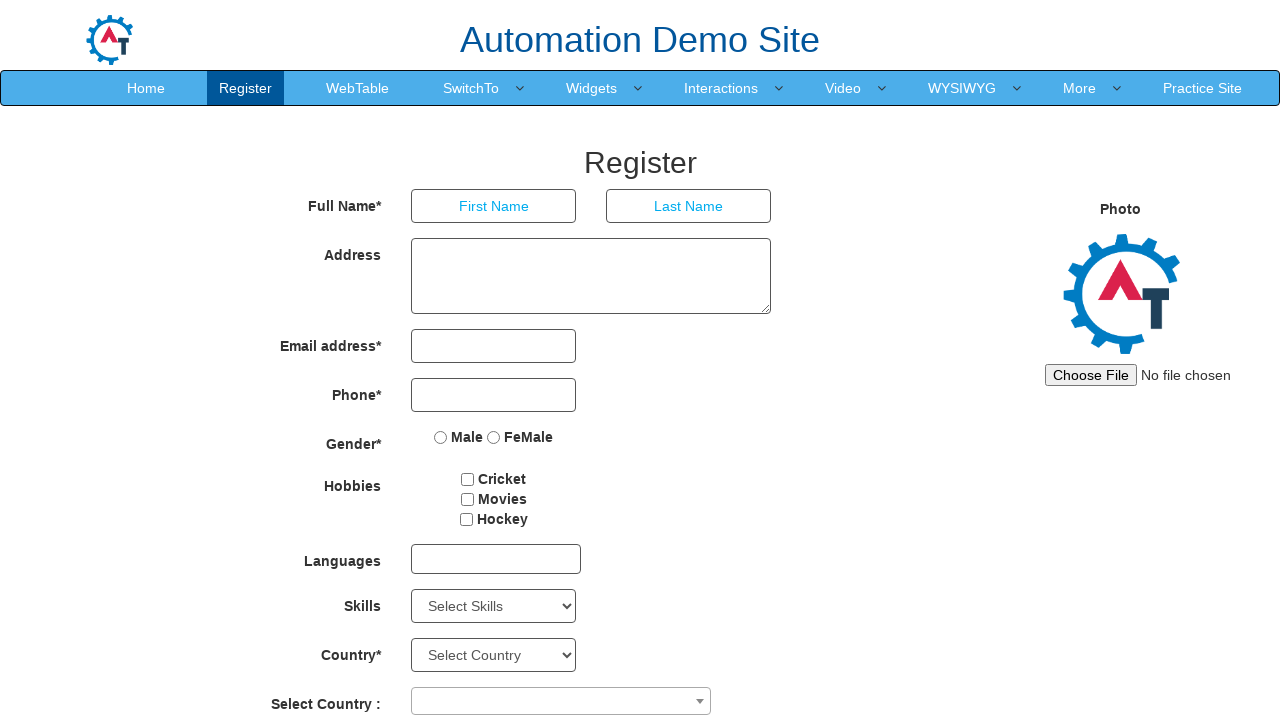

Verified page title is 'Register'
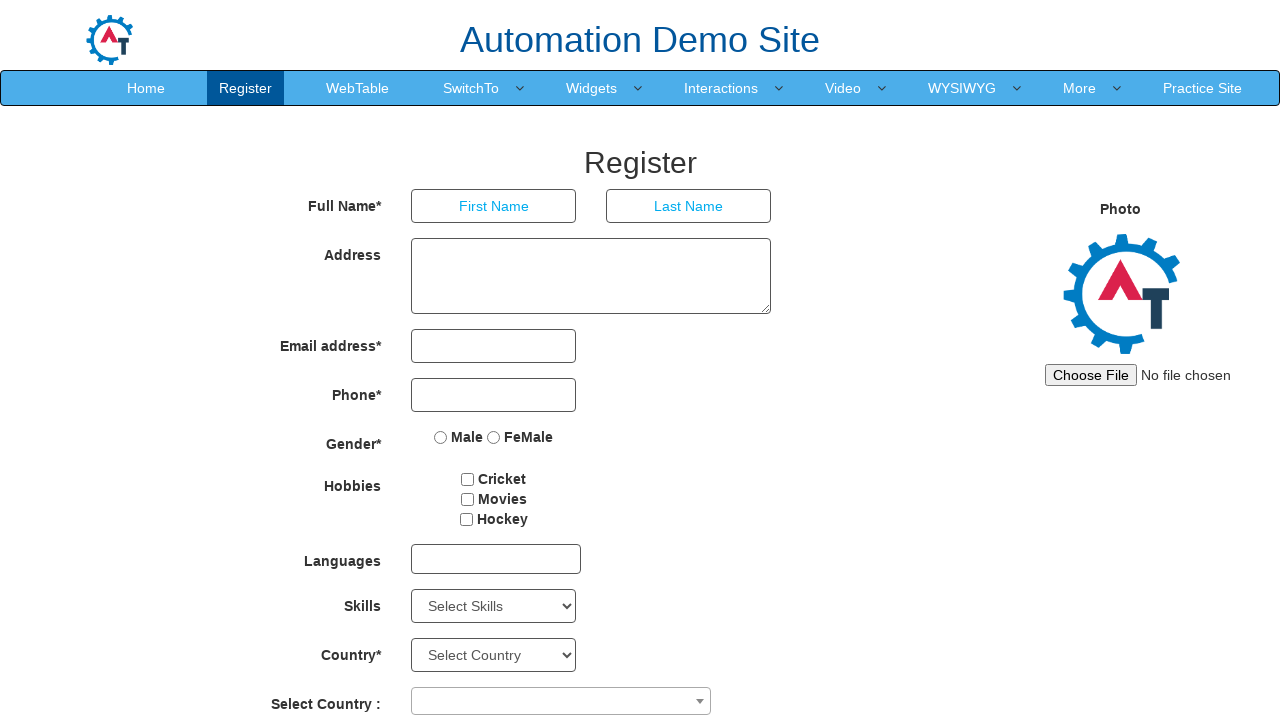

Hovered over 'Switch To' menu to reveal submenu at (471, 88) on xpath=//a[contains(text(),'Switch')]
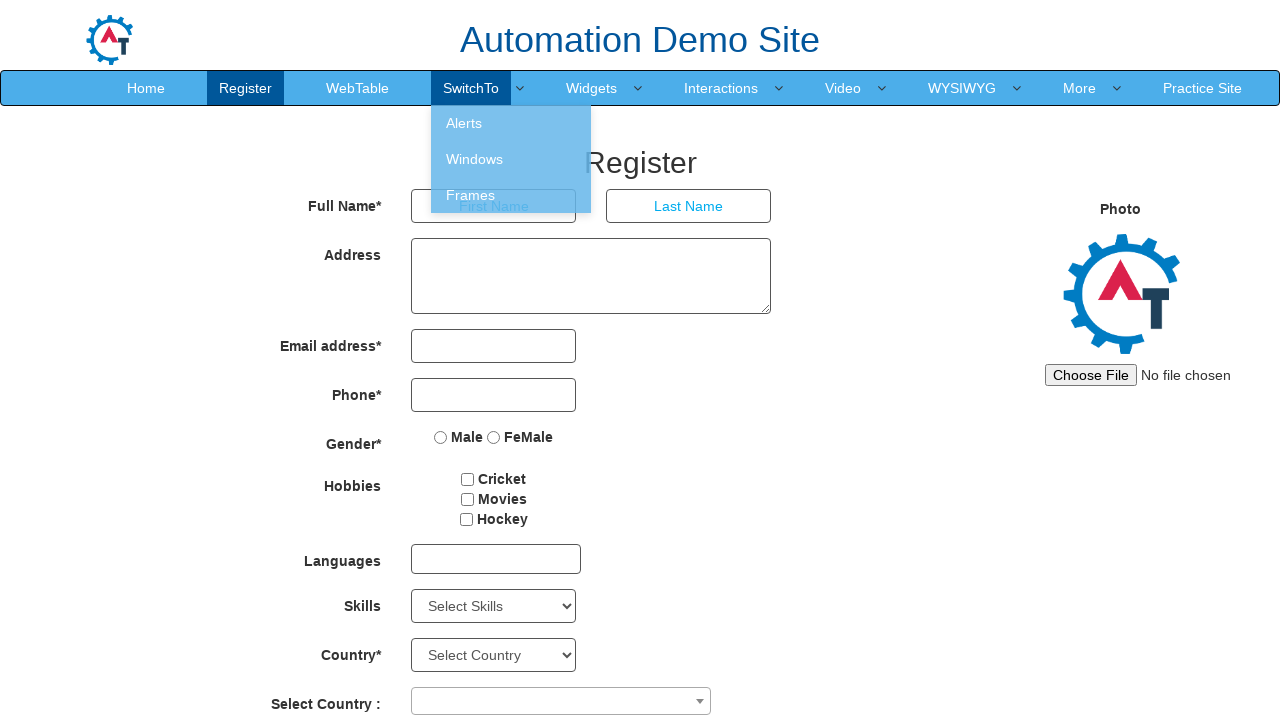

Frames submenu became visible
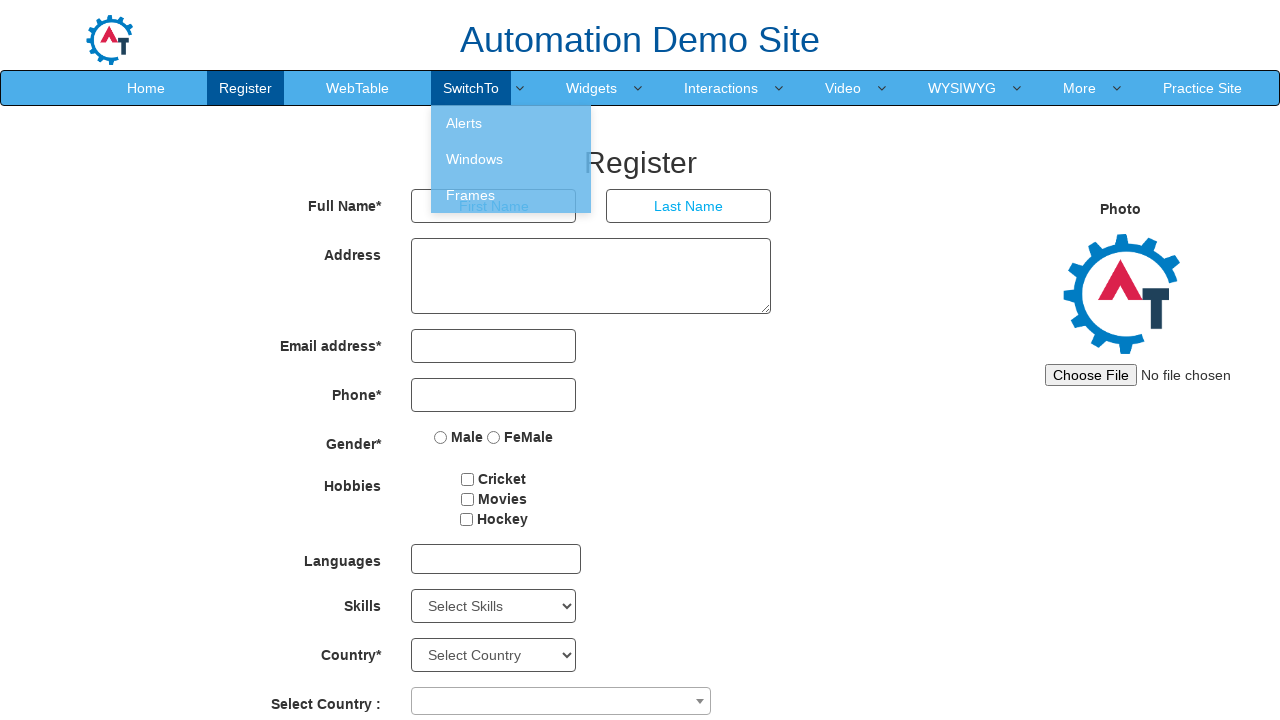

Clicked on Frames submenu option at (511, 195) on xpath=//a[contains(text(),'Frames')]
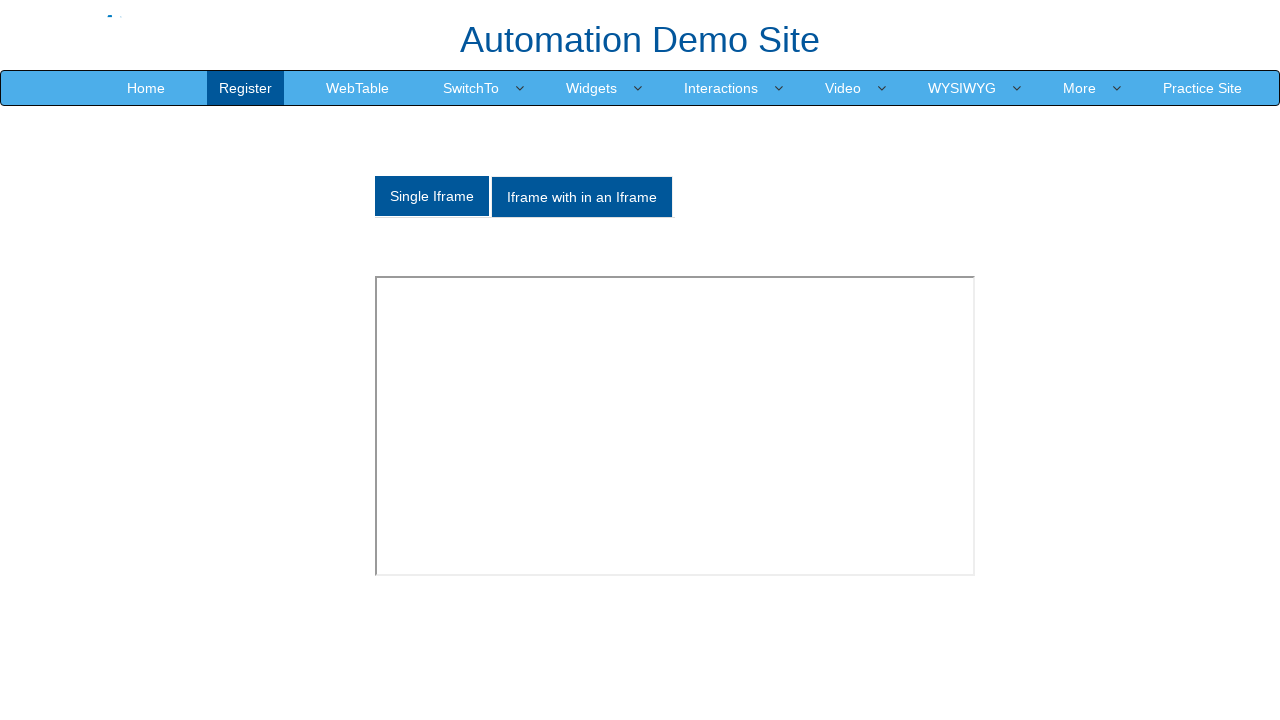

Clicked on first tab (Single Iframe) at (432, 196) on xpath=//ul[@class='nav nav-tabs ']/li/a >> nth=0
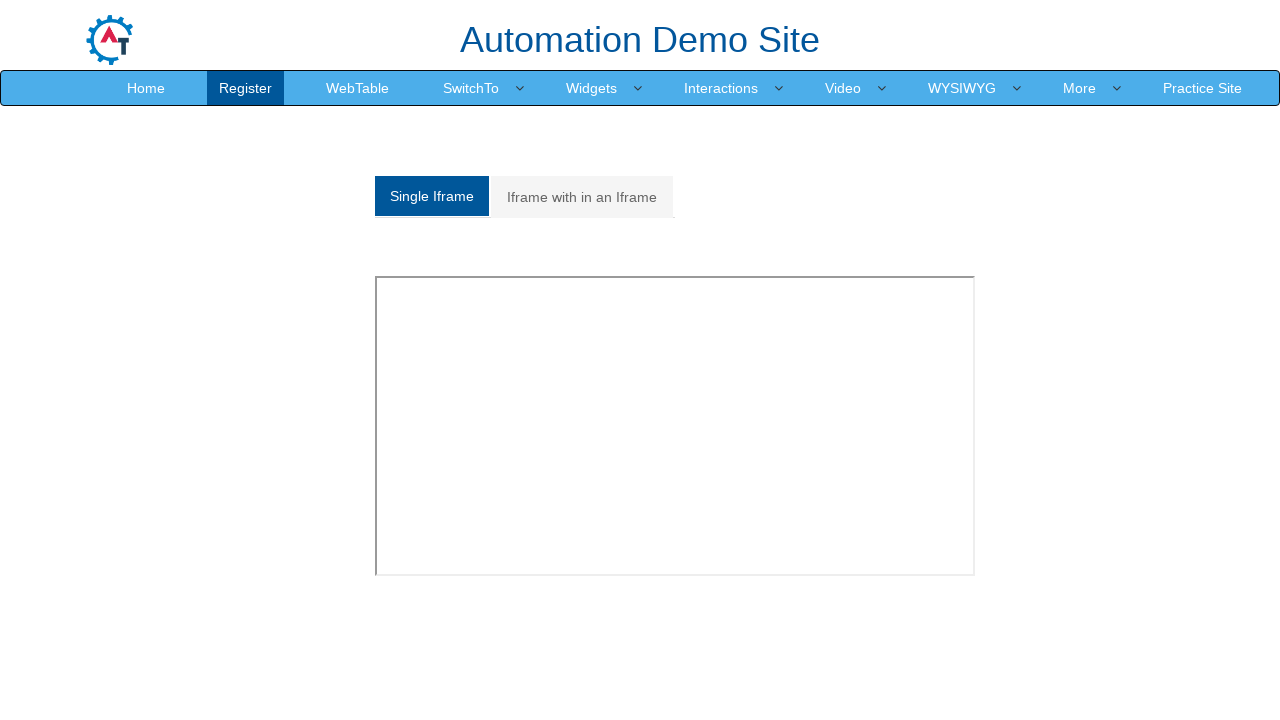

Entered 'Vreau concediu' into text field in single iframe on #singleframe >> internal:control=enter-frame >> xpath=//input[@type='text']
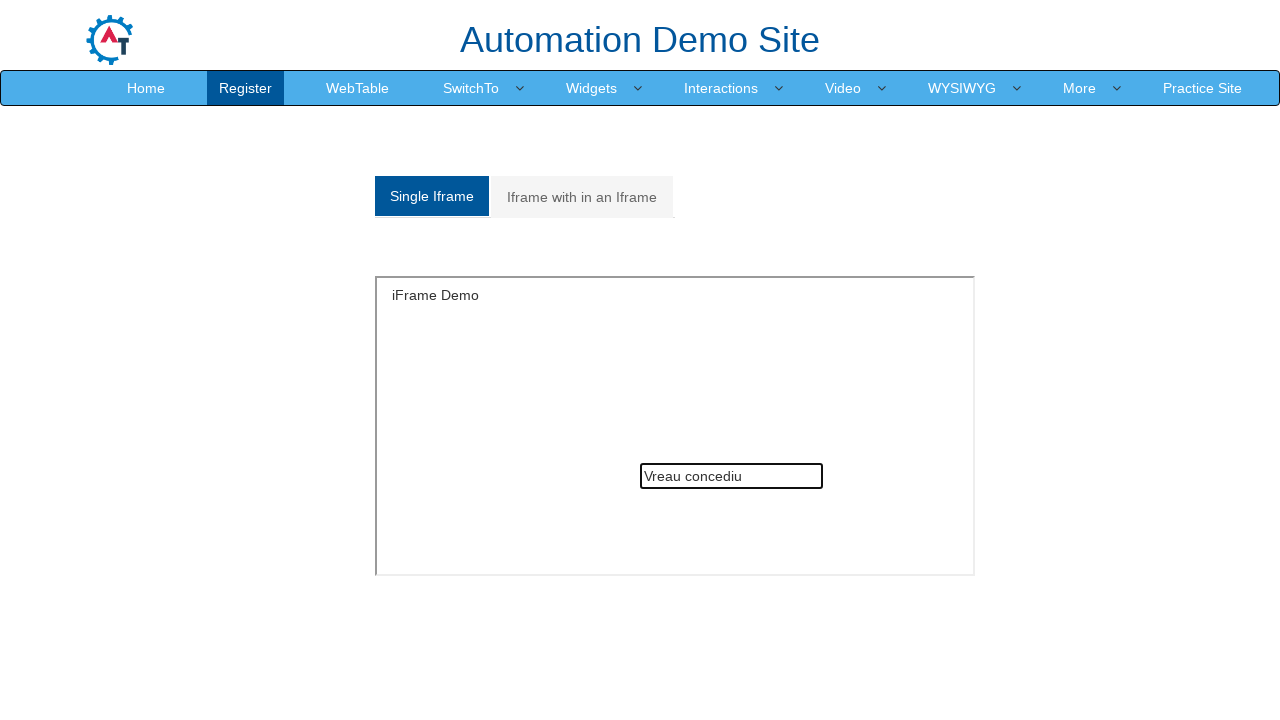

Clicked on second tab (Multiple Iframes) at (582, 197) on xpath=//ul[@class='nav nav-tabs ']/li/a >> nth=1
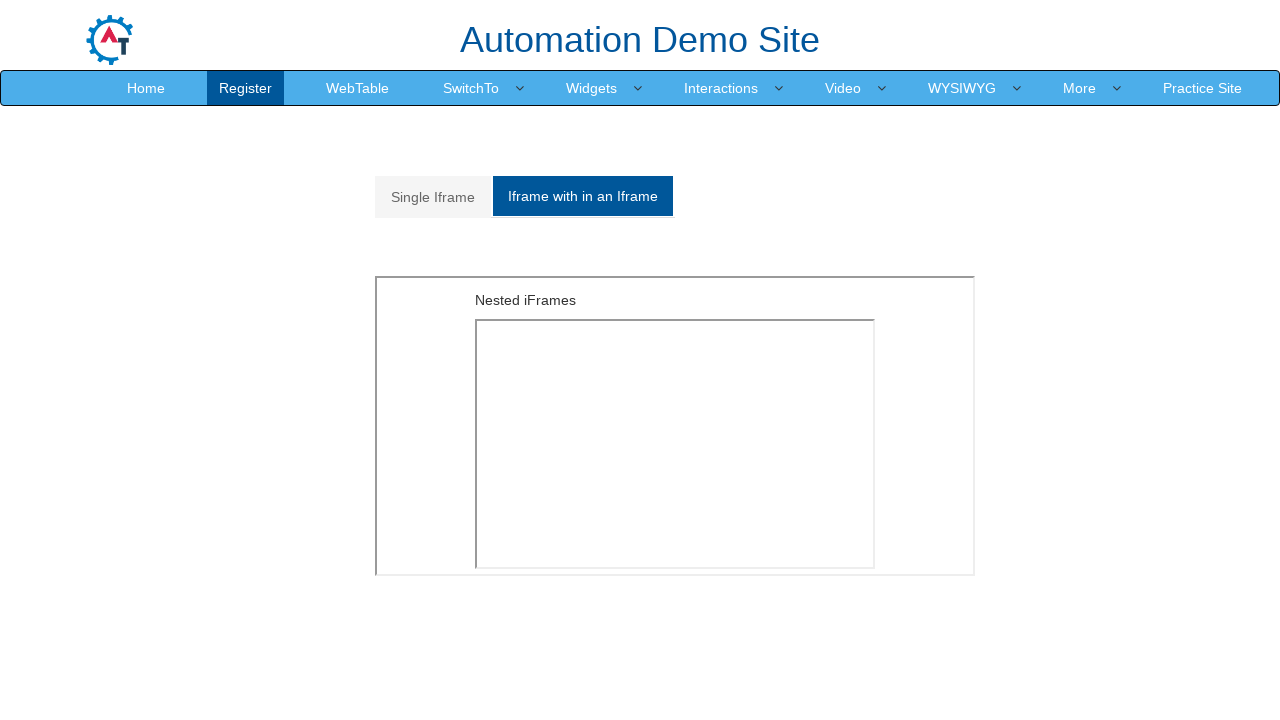

Entered 'Cel mai tare din parcare' into text field in nested iframe on xpath=//iframe[@src='MultipleFrames.html'] >> internal:control=enter-frame >> xp
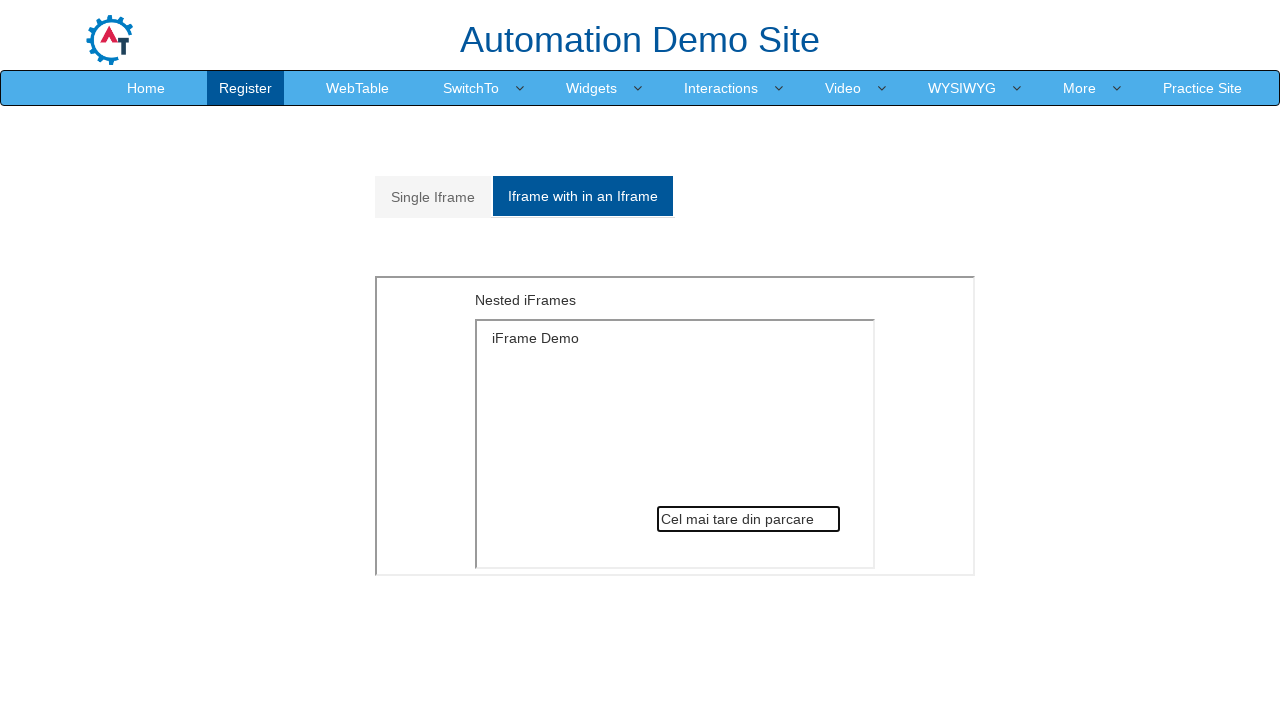

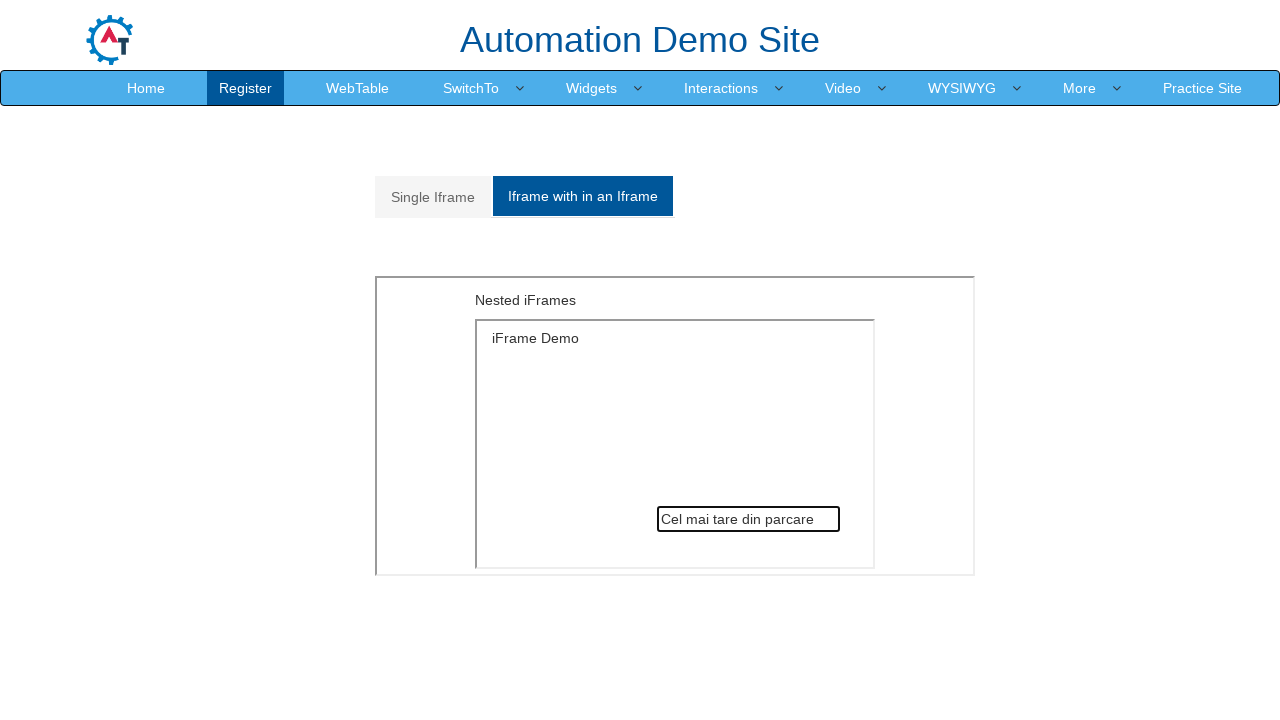